Tests JavaScript alert functionality by clicking the first button, accepting the alert, and verifying the result message

Starting URL: https://the-internet.herokuapp.com/javascript_alerts

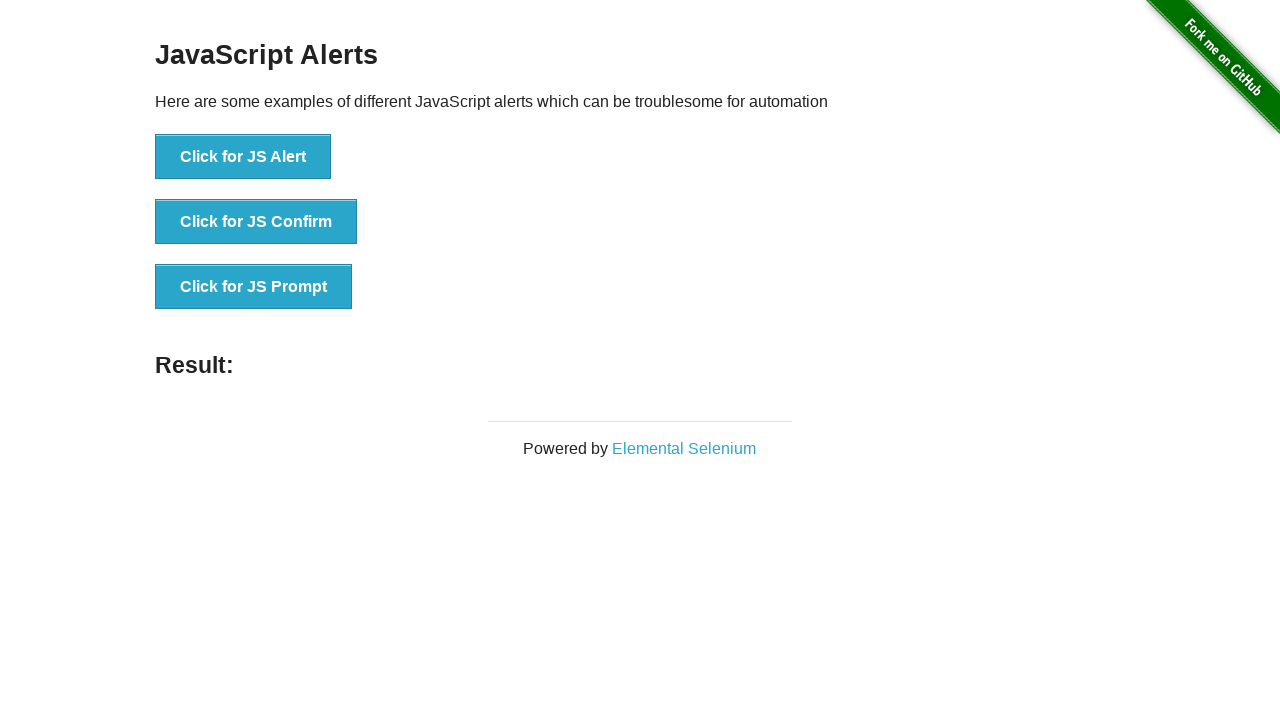

Clicked the first button to trigger JavaScript alert at (243, 157) on text='Click for JS Alert'
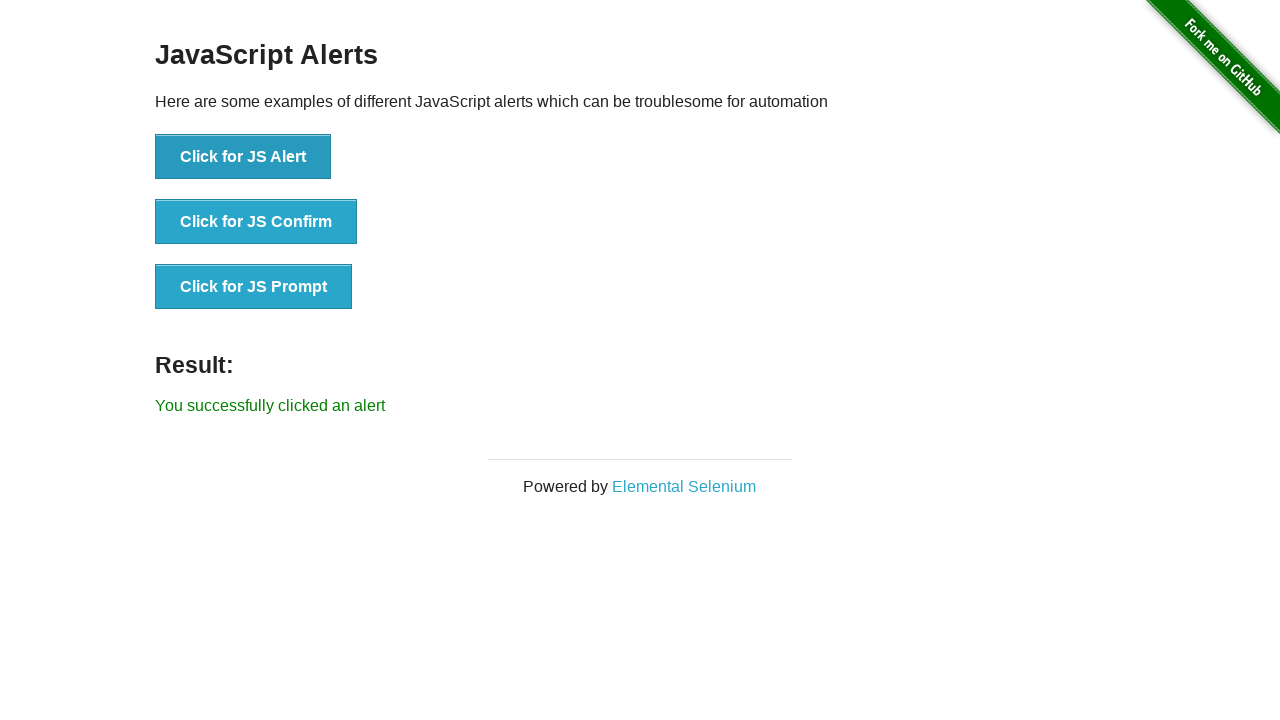

Set up dialog handler to accept the alert
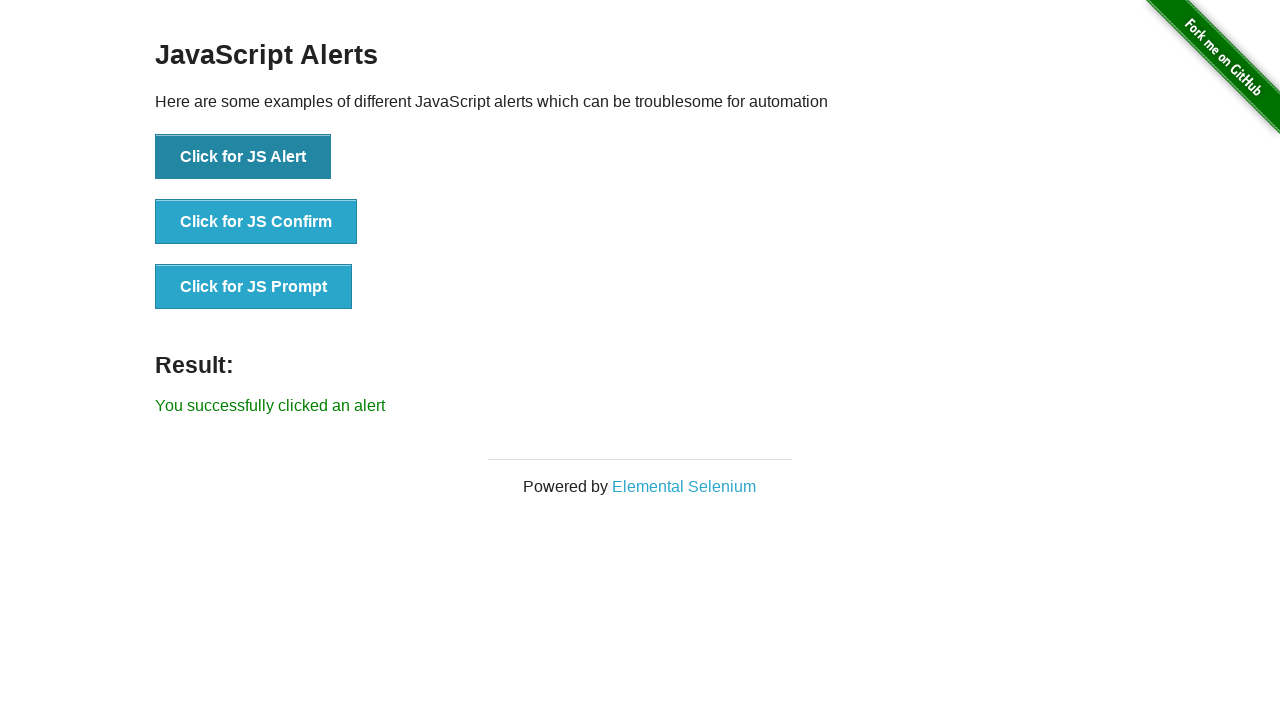

Located the result message element
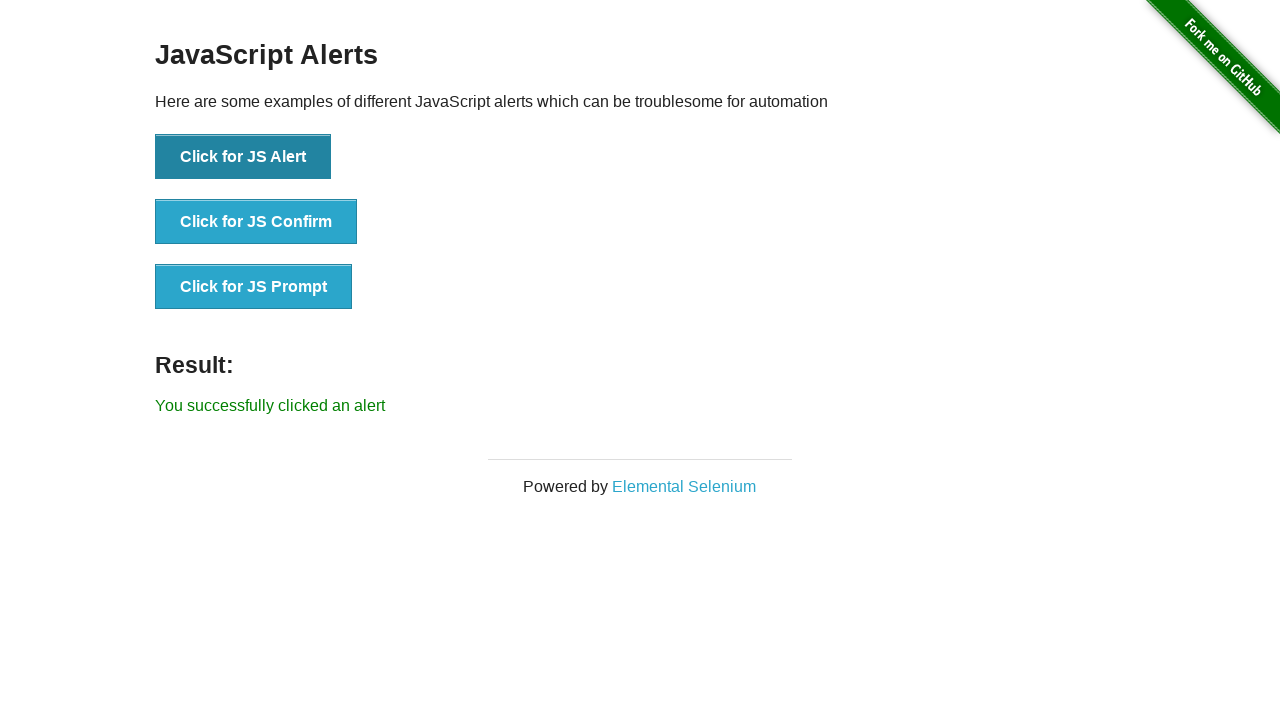

Waited for result message to appear
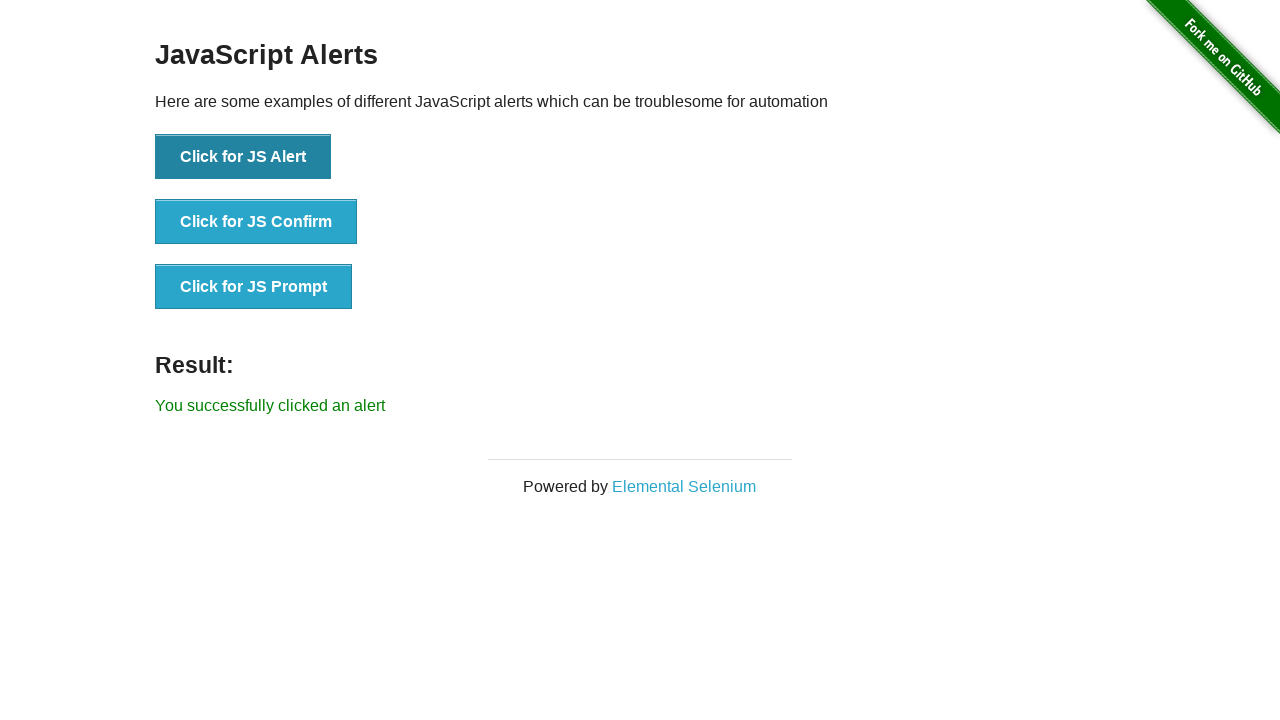

Verified result message displays 'You successfully clicked an alert'
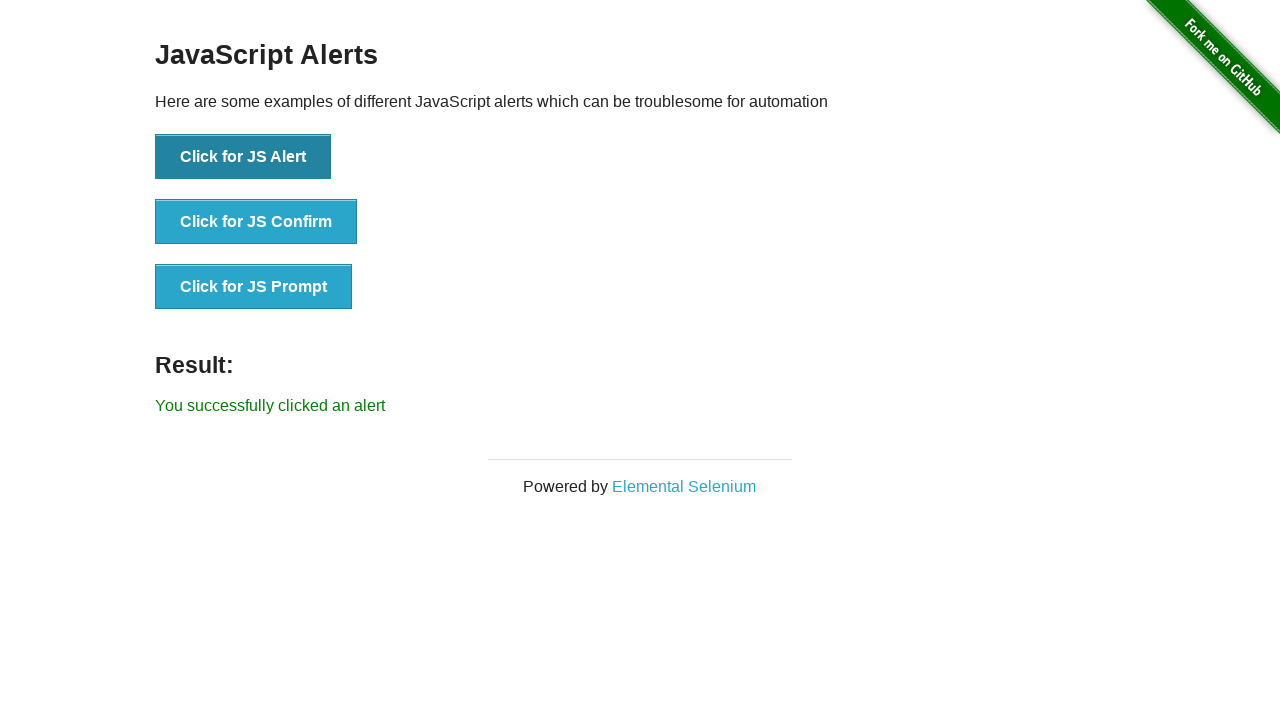

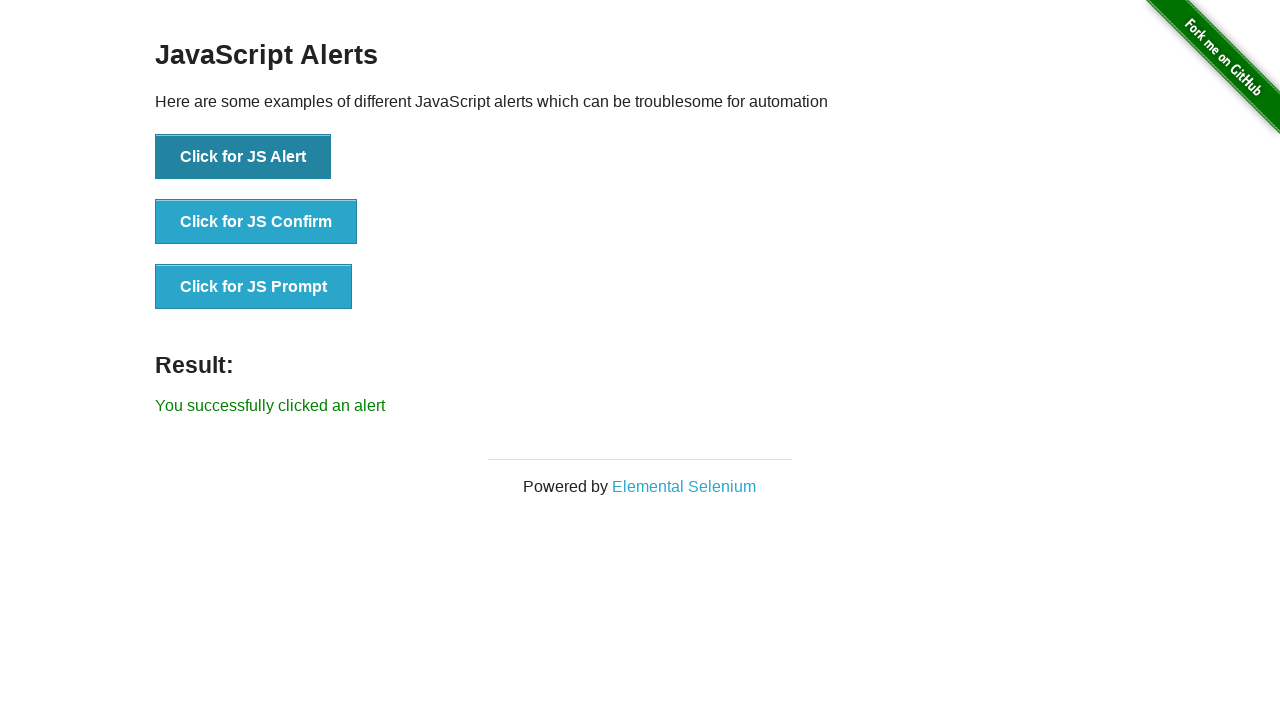